Tests radio button interaction on an HTML forms tutorial page by clicking on the "Cheese" radio button directly and then iterating through a group of radio buttons to select one by value.

Starting URL: http://echoecho.com/htmlforms10.htm

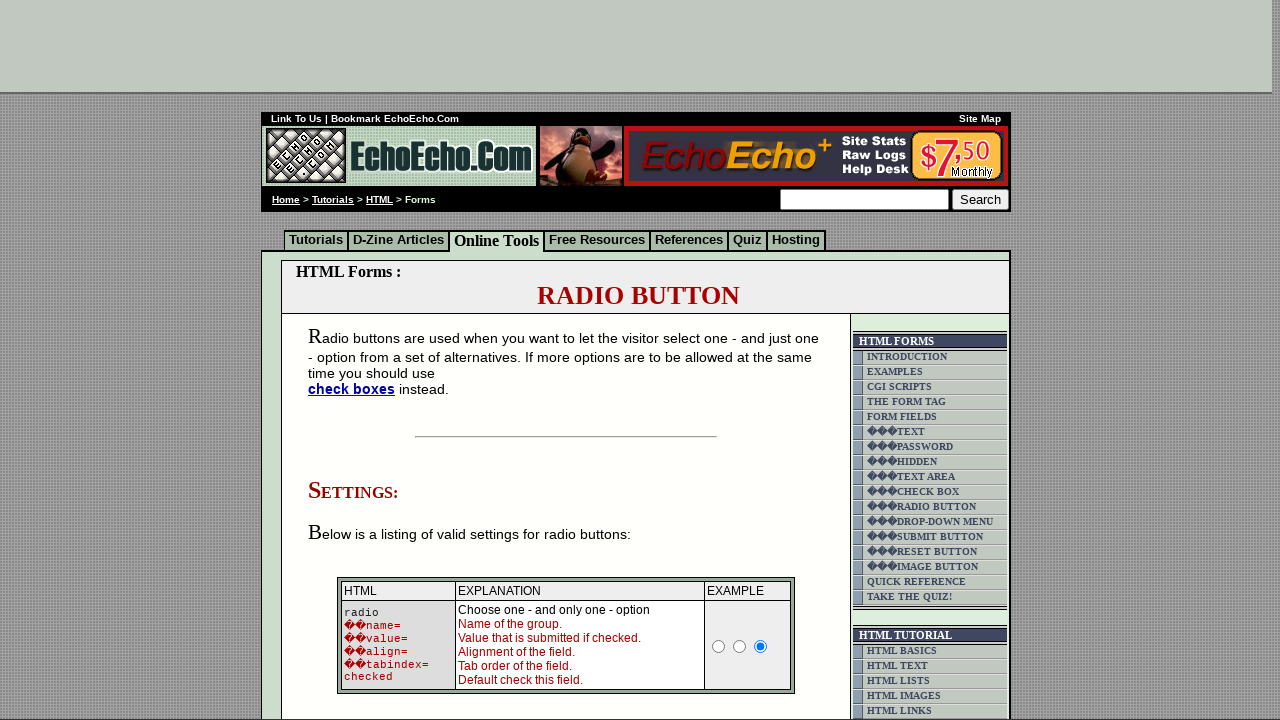

Clicked on the Cheese radio button directly at (356, 360) on input[value='Cheese']
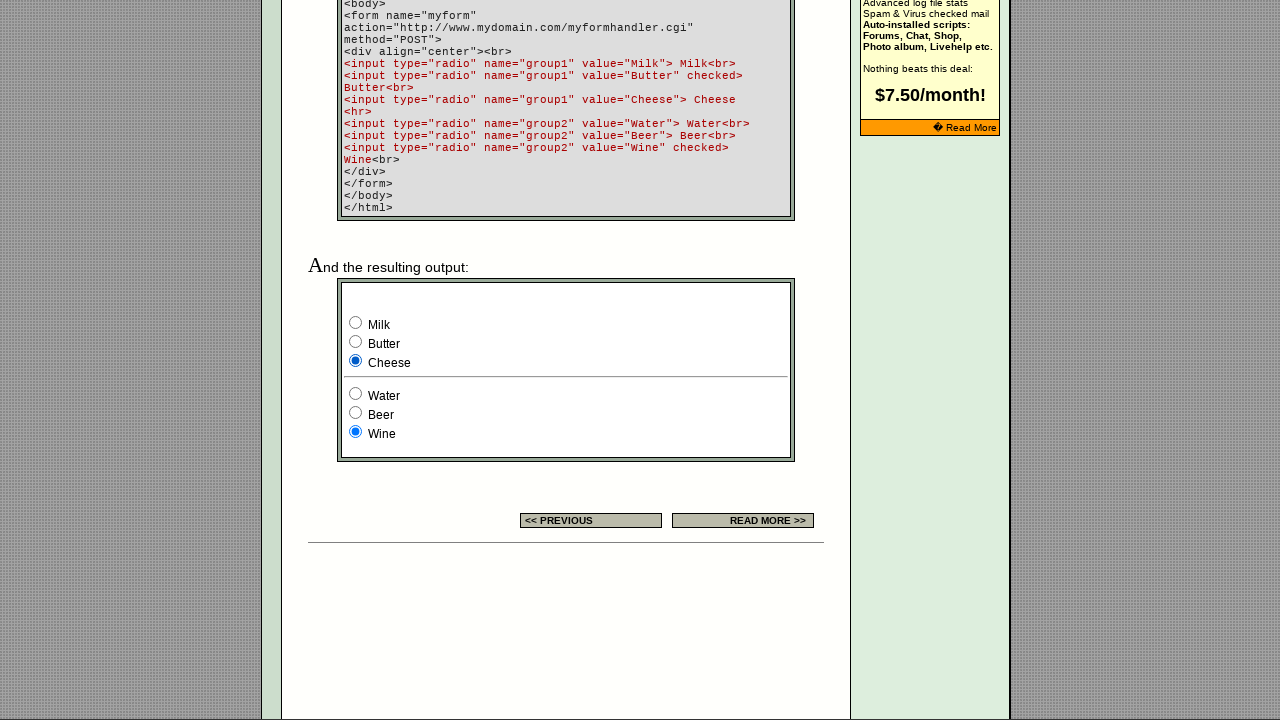

Located all radio buttons in group1
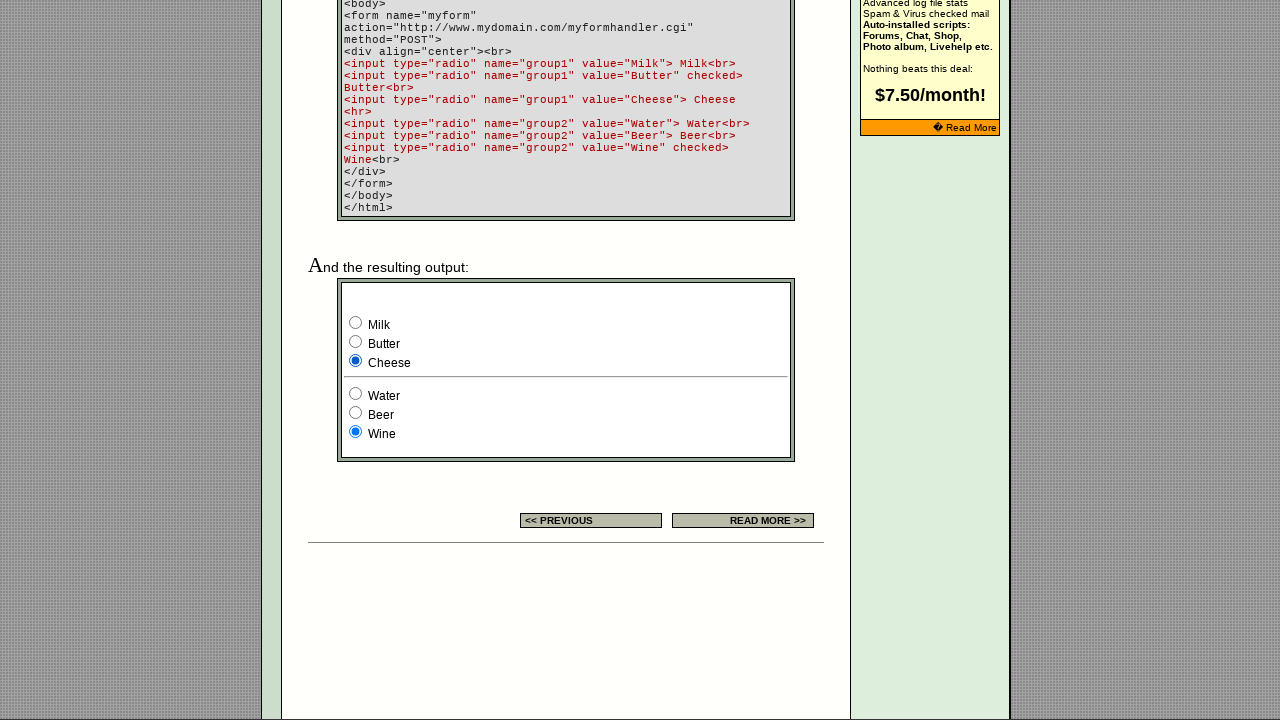

Found 3 radio buttons in group1
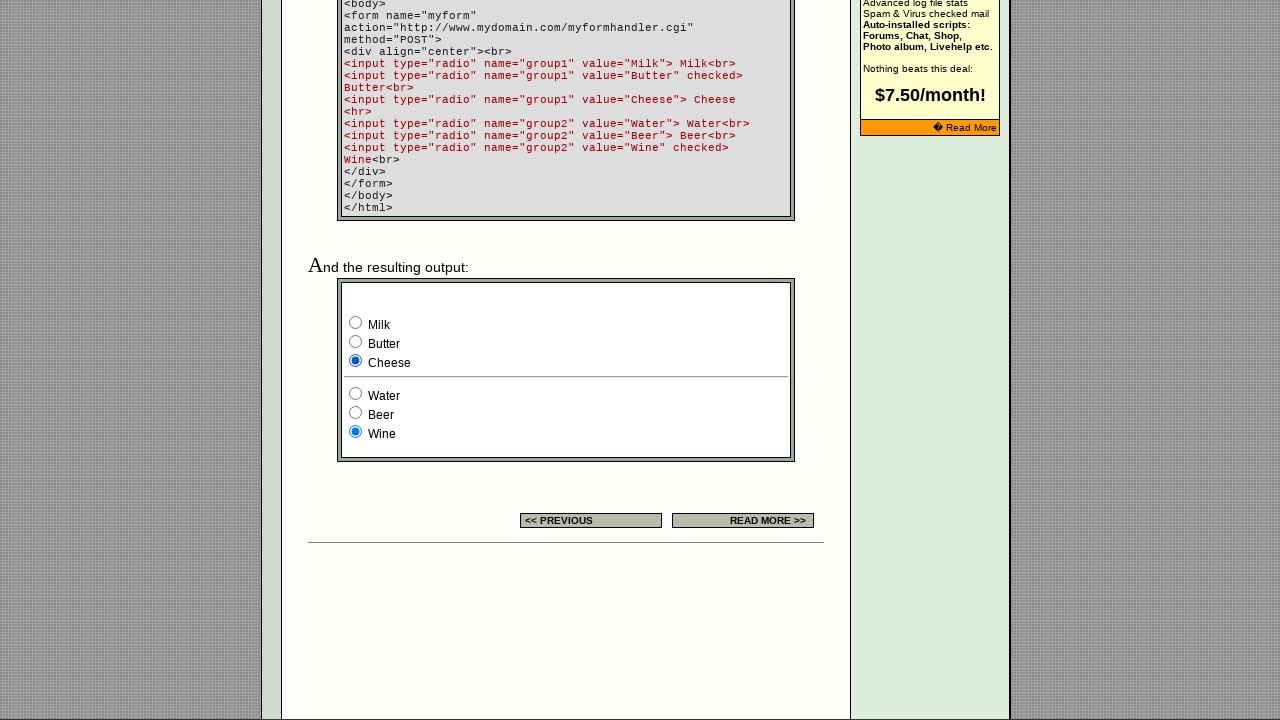

Retrieved value 'Milk' from radio button 1
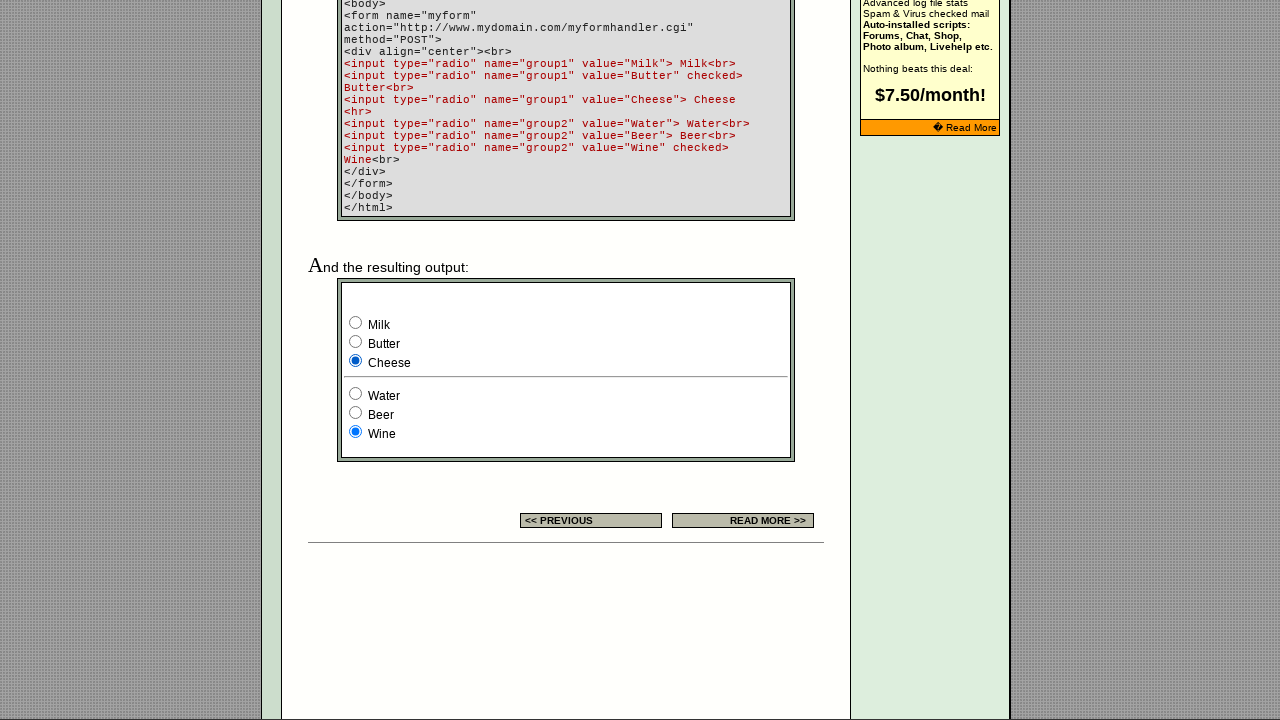

Retrieved value 'Butter' from radio button 2
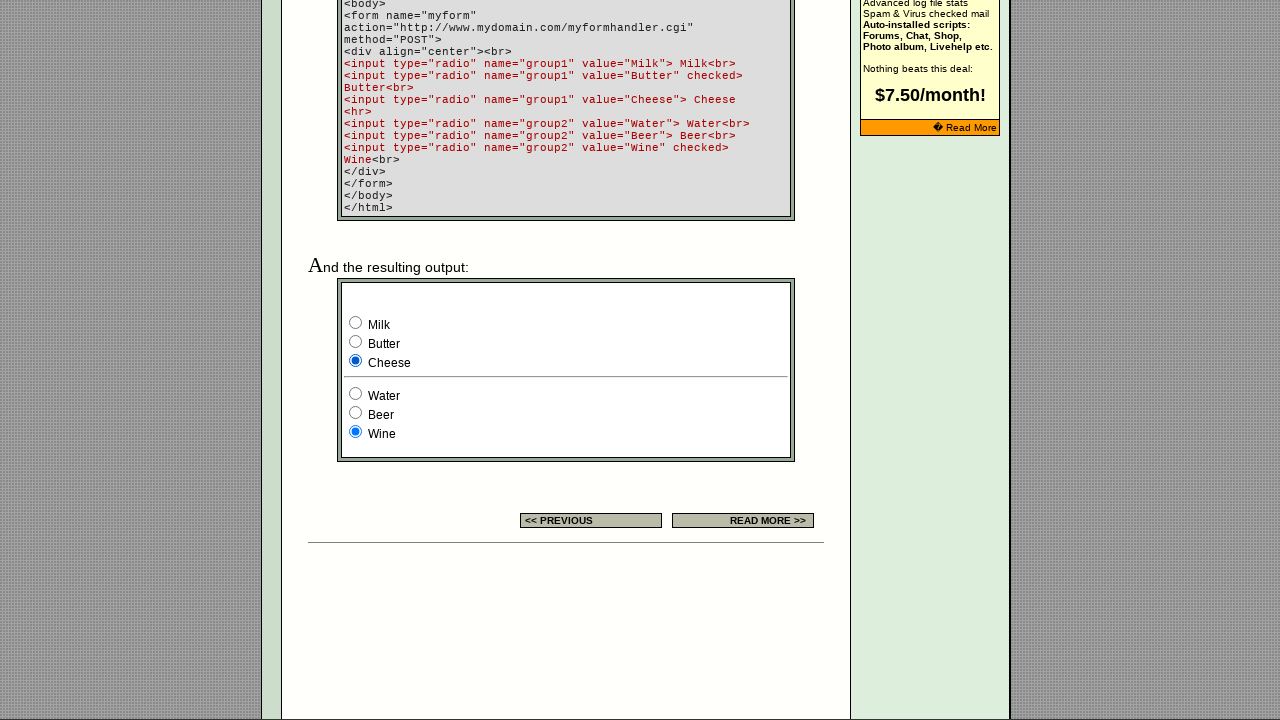

Retrieved value 'Cheese' from radio button 3
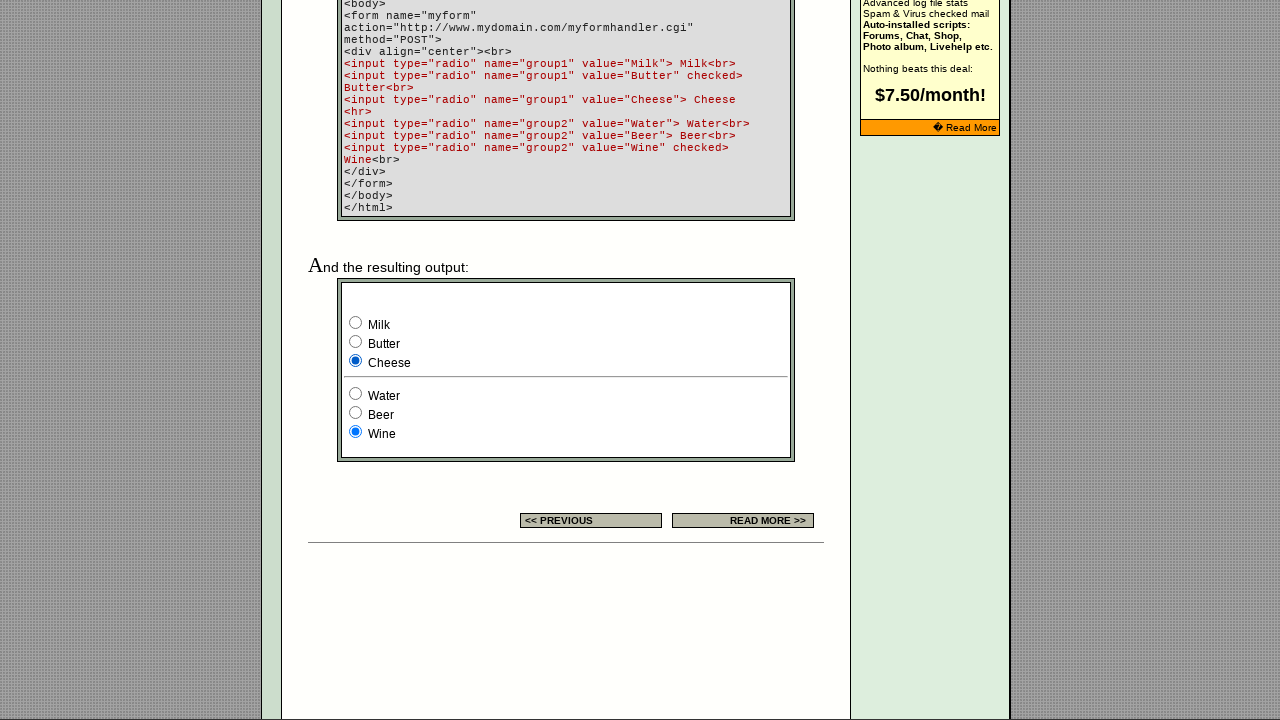

Clicked radio button with value 'cheese' at index 2 at (356, 360) on input[name='group1'] >> nth=2
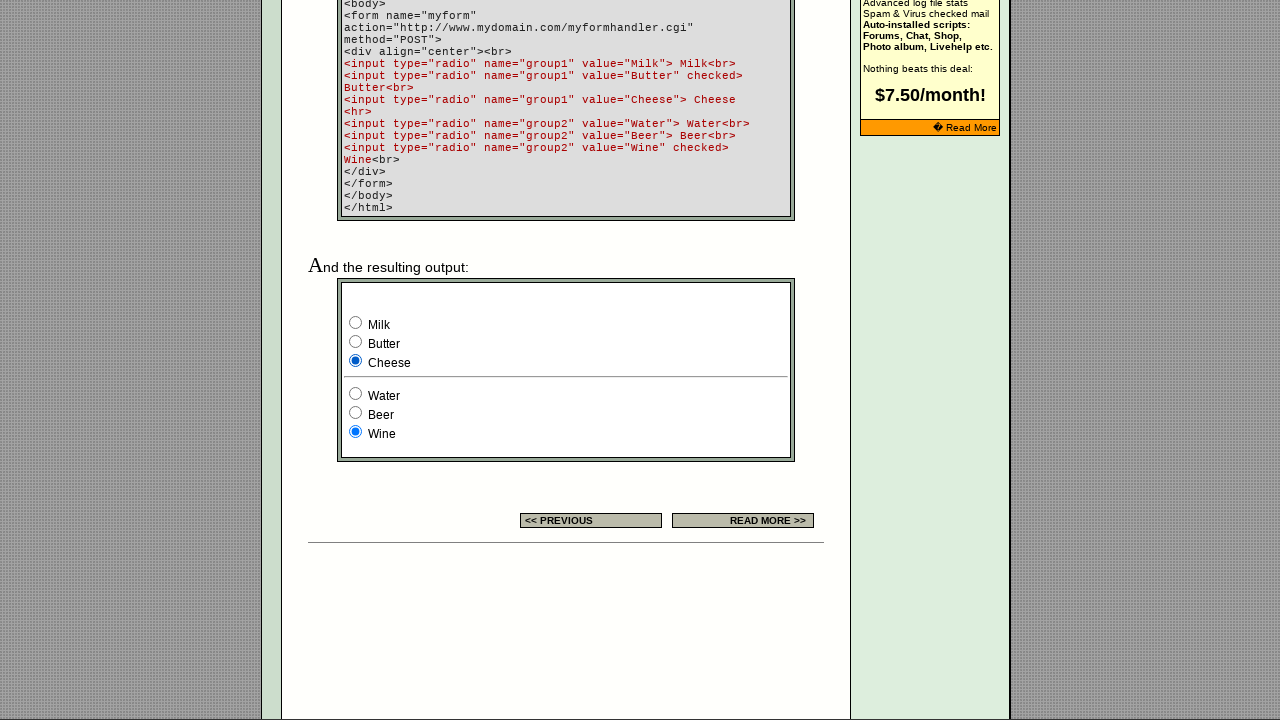

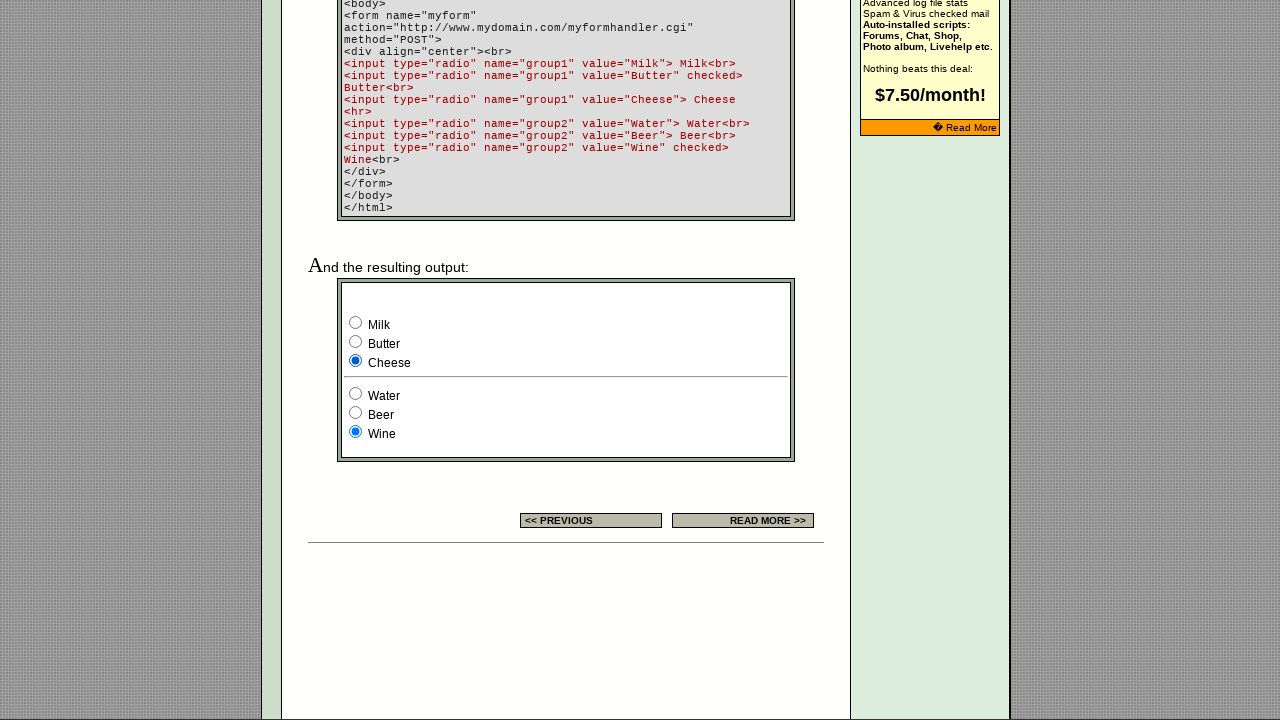